Clicks the Submit New Language link in footer and verifies navigation

Starting URL: https://www.99-bottles-of-beer.net/

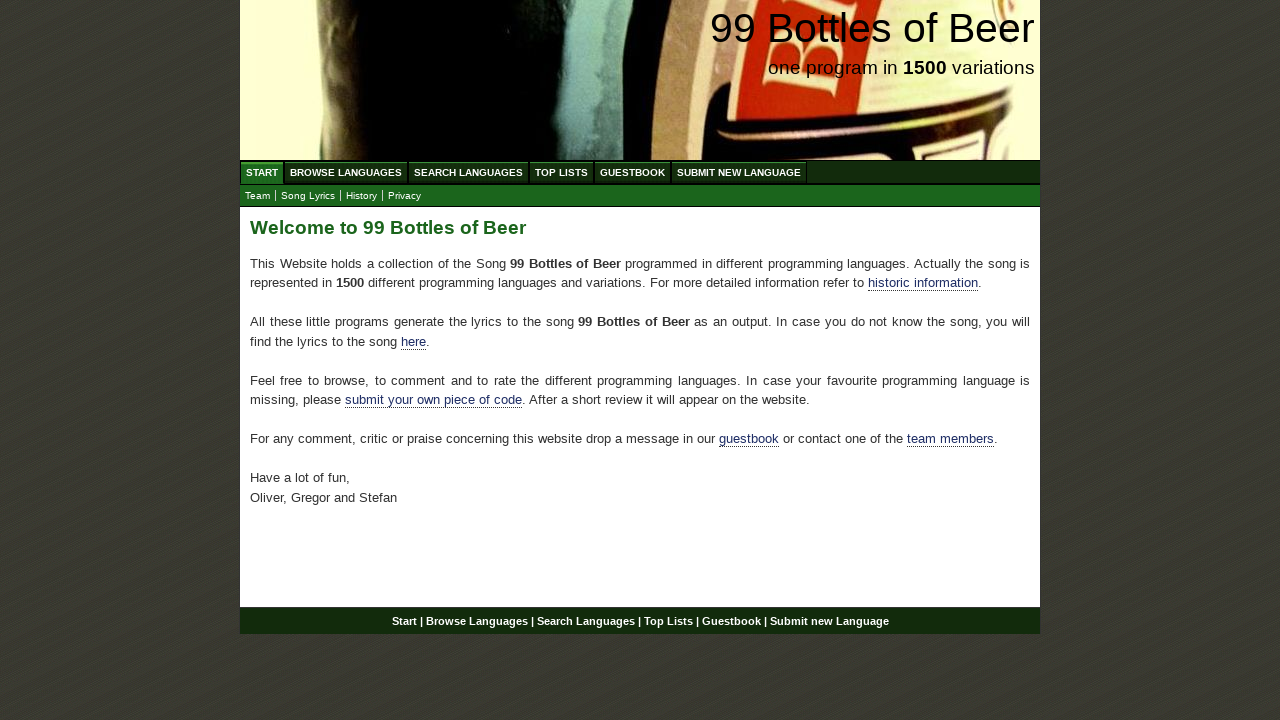

Clicked Submit New Language link in footer at (829, 621) on xpath=//div[@id='footer']//a[@href='/submitnewlanguage.html']
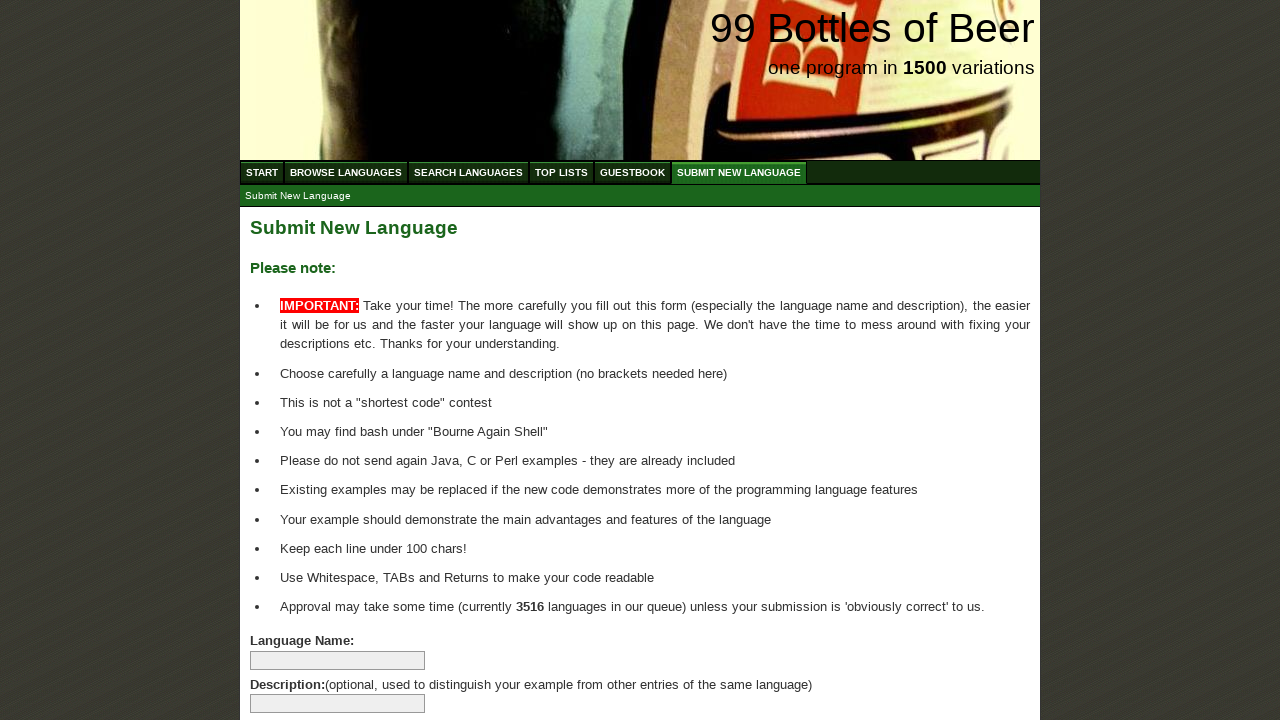

Verified navigation to Submit New Language page
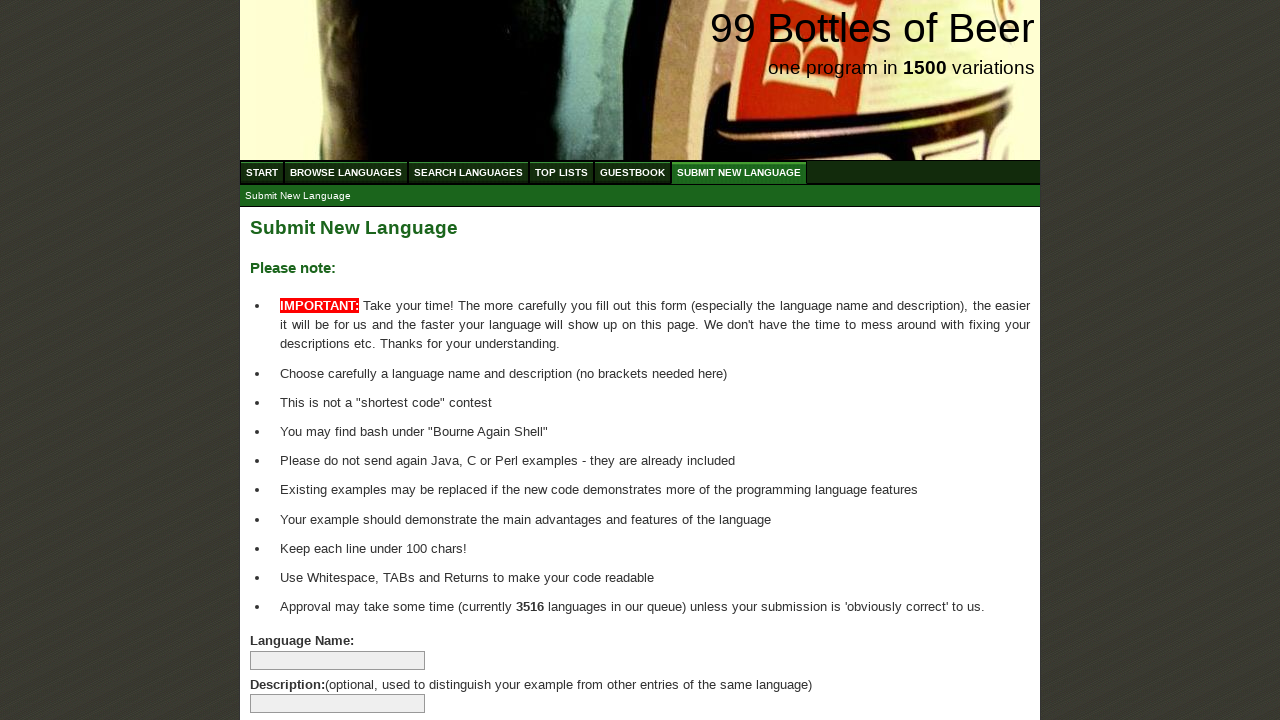

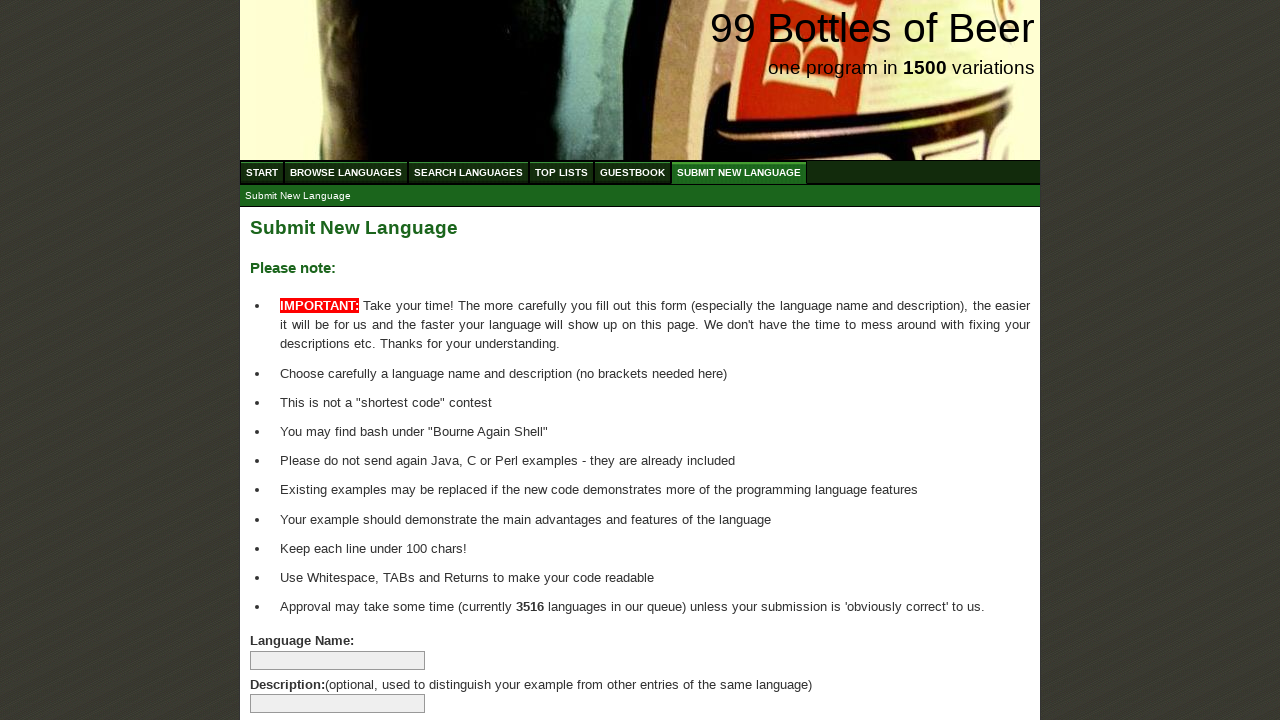